Tests scrolling to a specific element on the Downloads page and clicking it

Starting URL: https://www.selenium.dev/

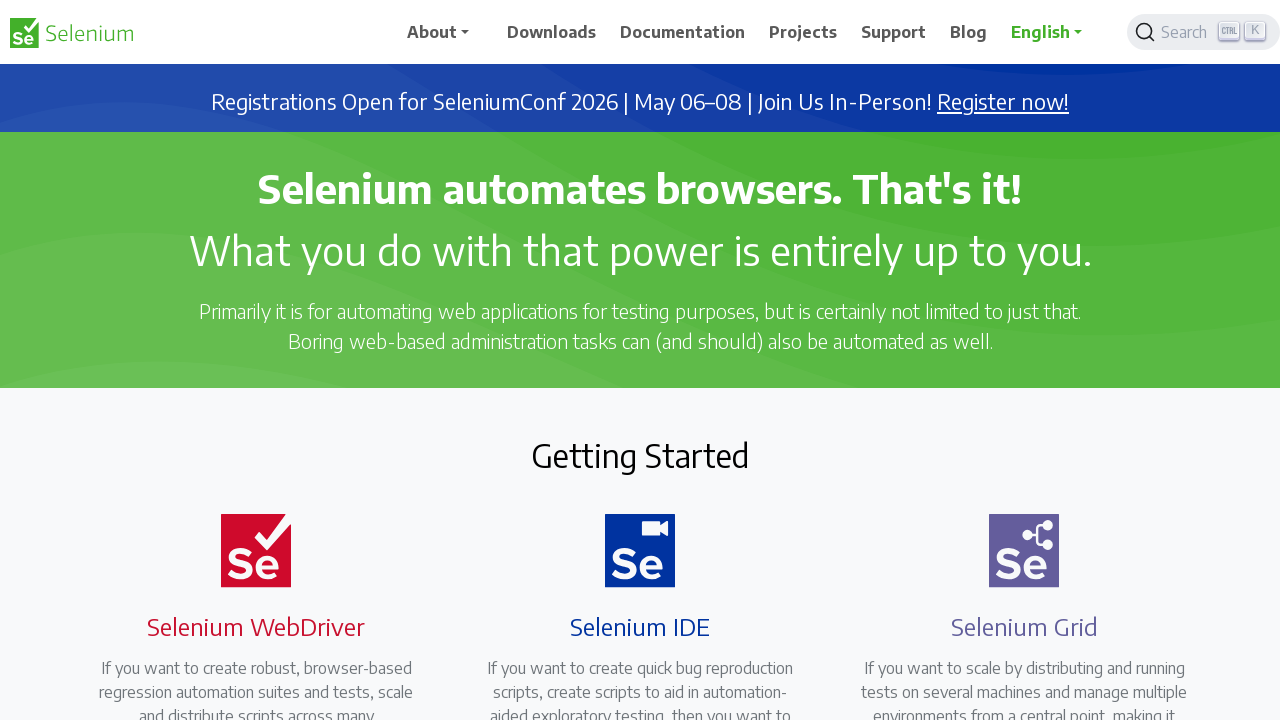

Clicked on Downloads link at (552, 32) on xpath=//span[normalize-space()='Downloads']
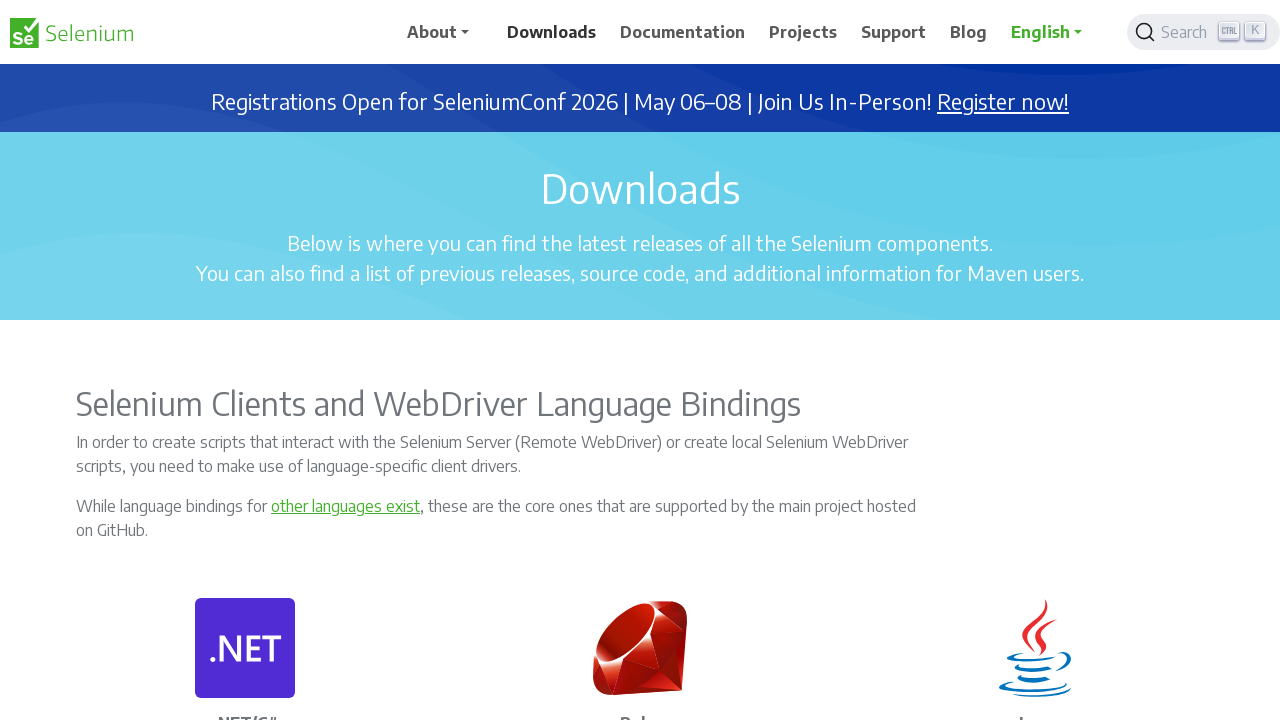

Located target element on Downloads page
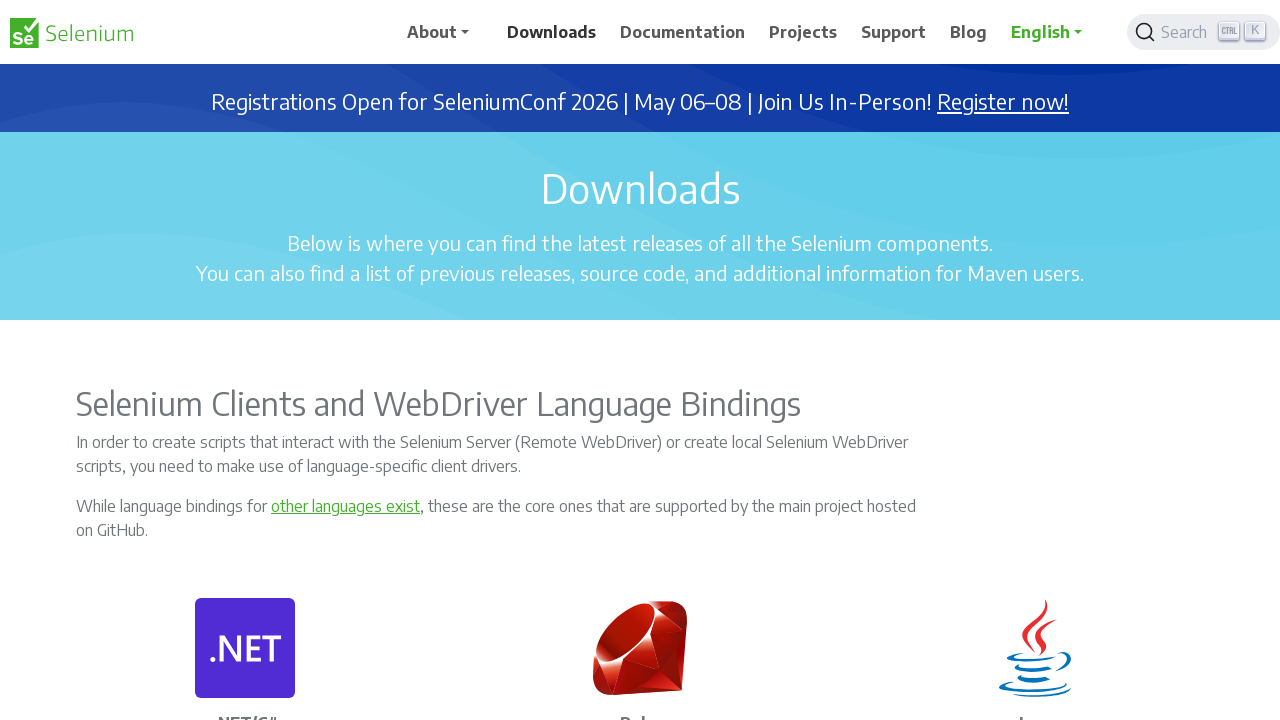

Scrolled target element into view
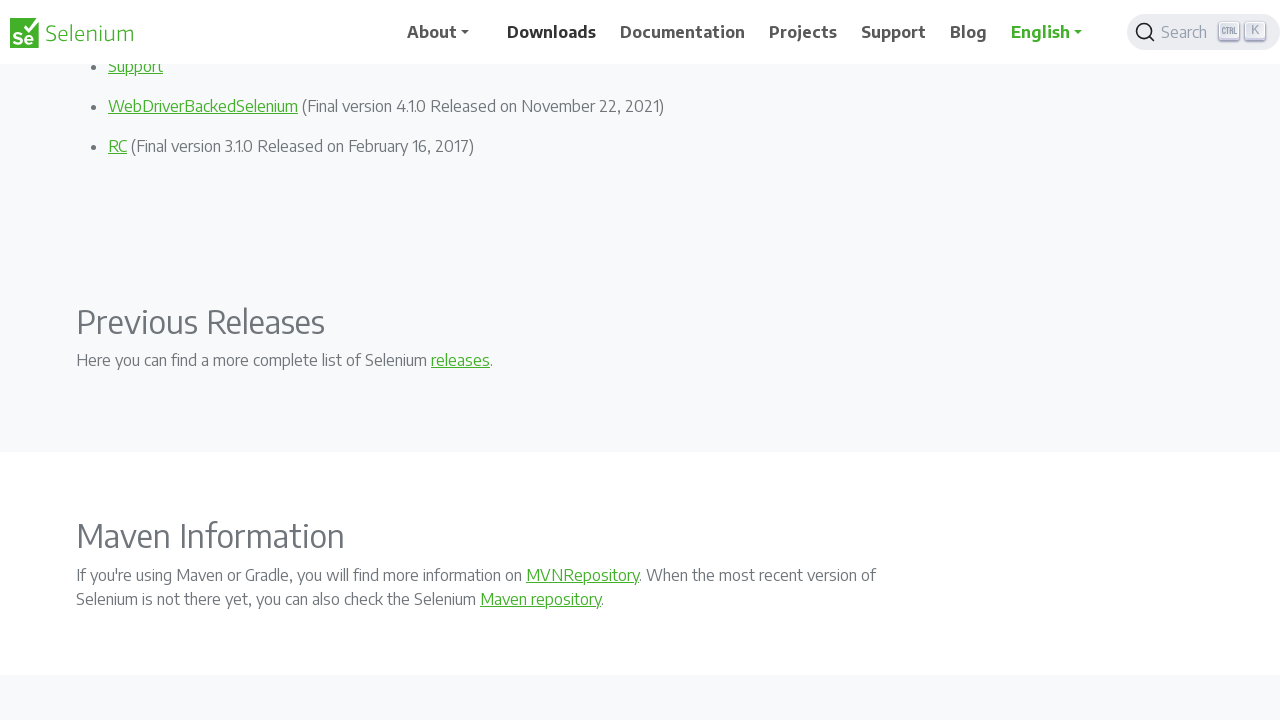

Clicked on the target element at (460, 360) on xpath=/html/body/div/main/div[9]/div/div/p[1]/a
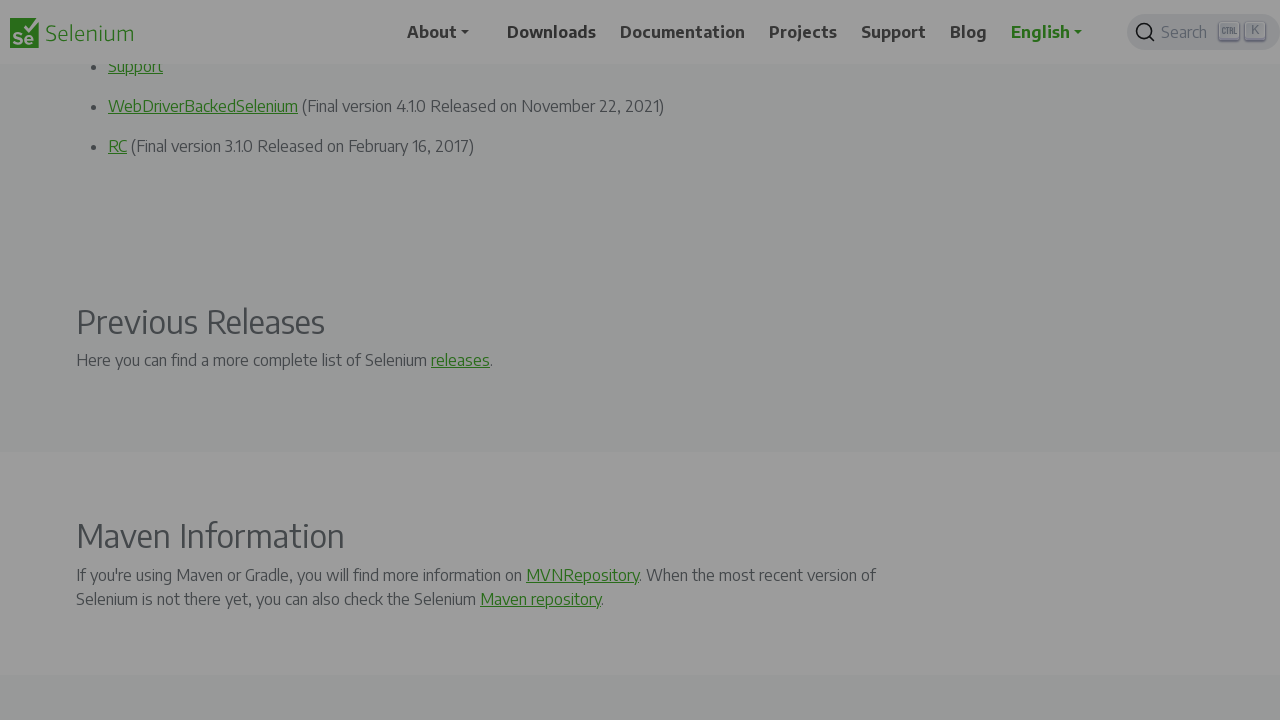

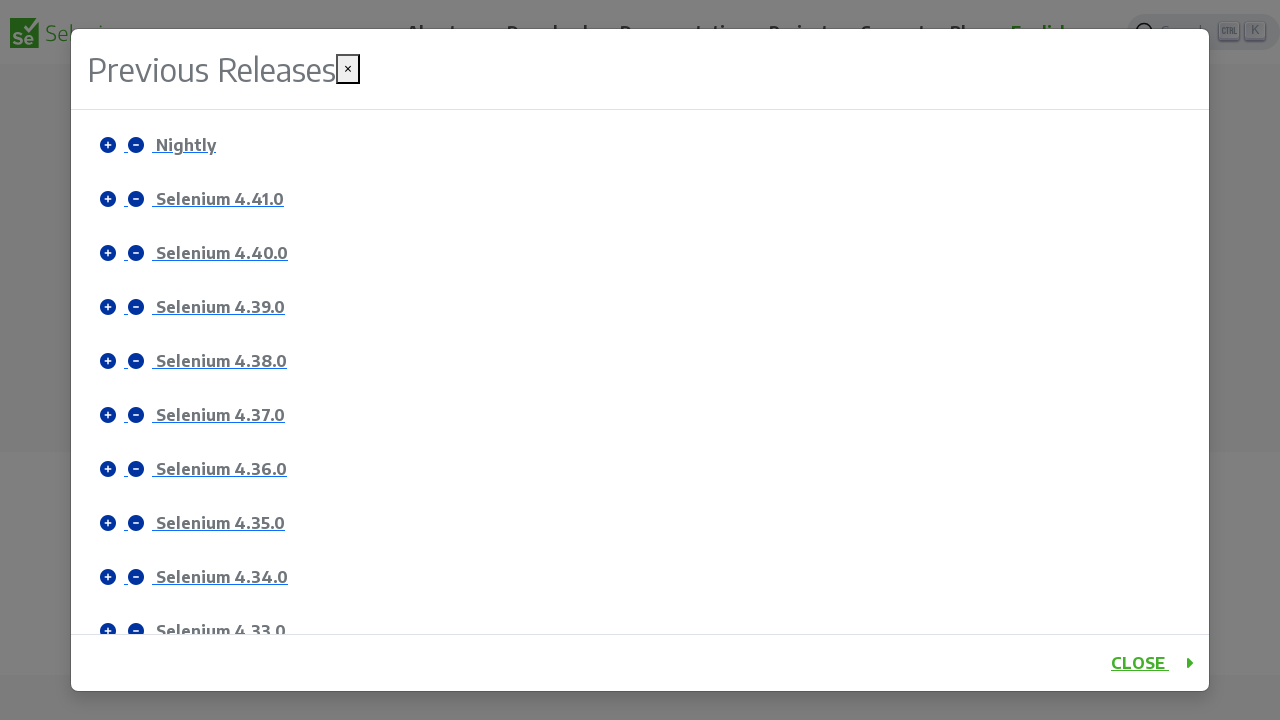